Tests the Python.org search functionality by entering "pycon" in the search box, submitting the search, and verifying that results are found.

Starting URL: https://www.python.org

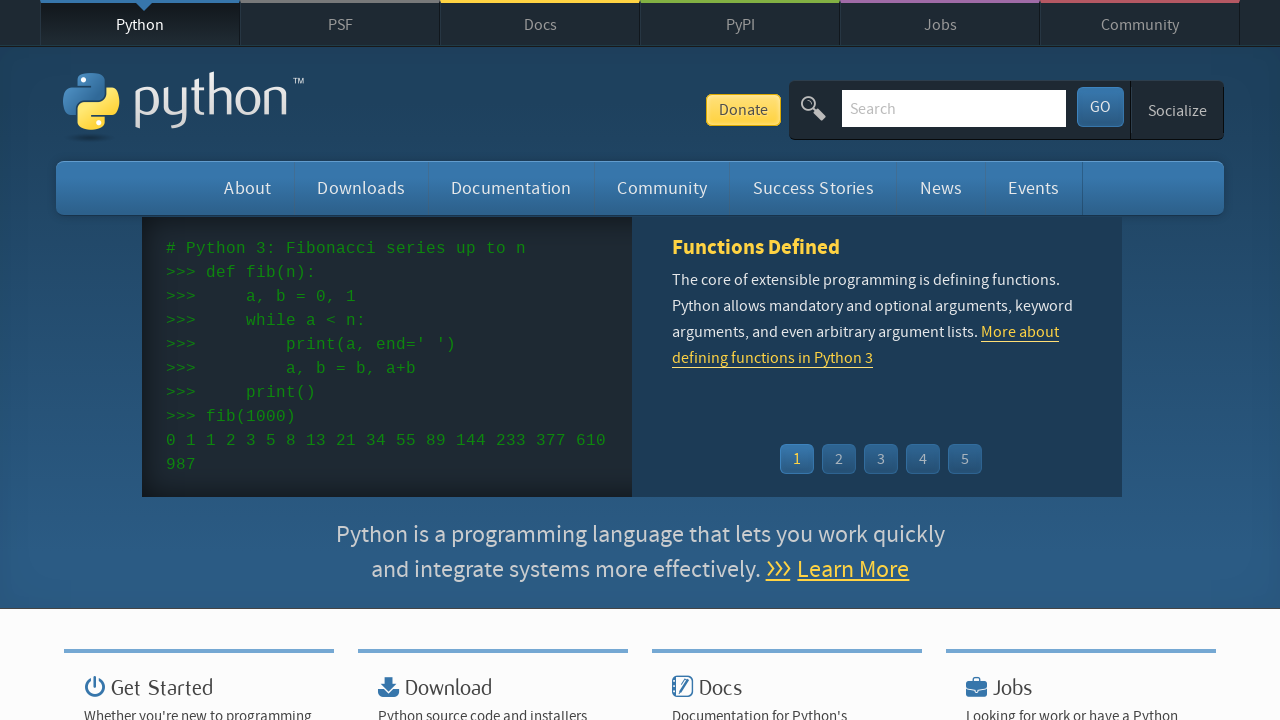

Filled search box with 'pycon' on input[name='q']
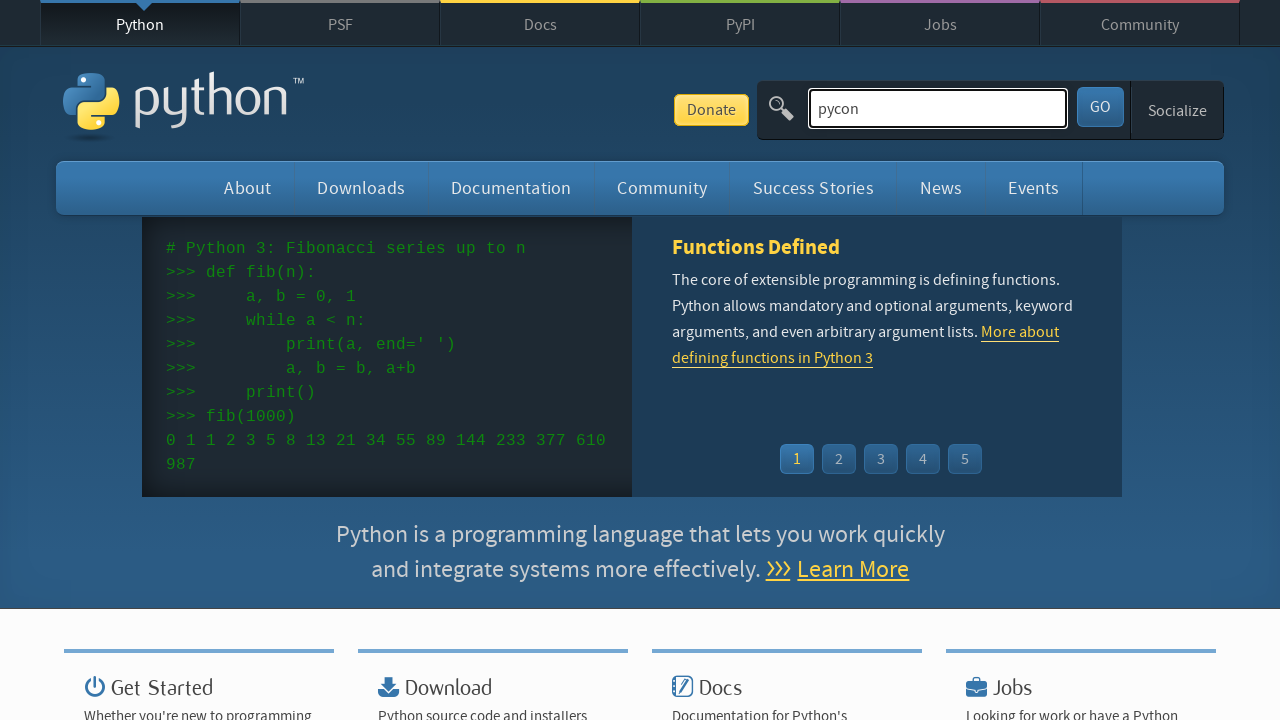

Pressed Enter to submit search on input[name='q']
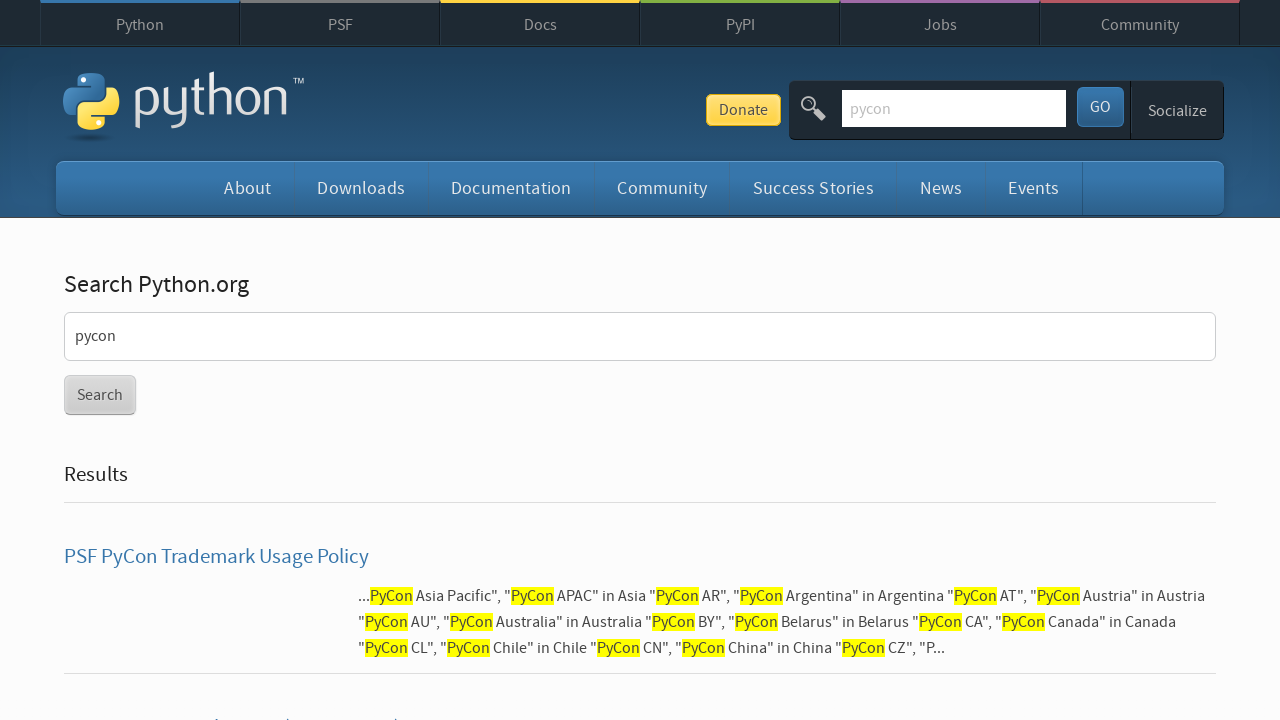

Search results page loaded
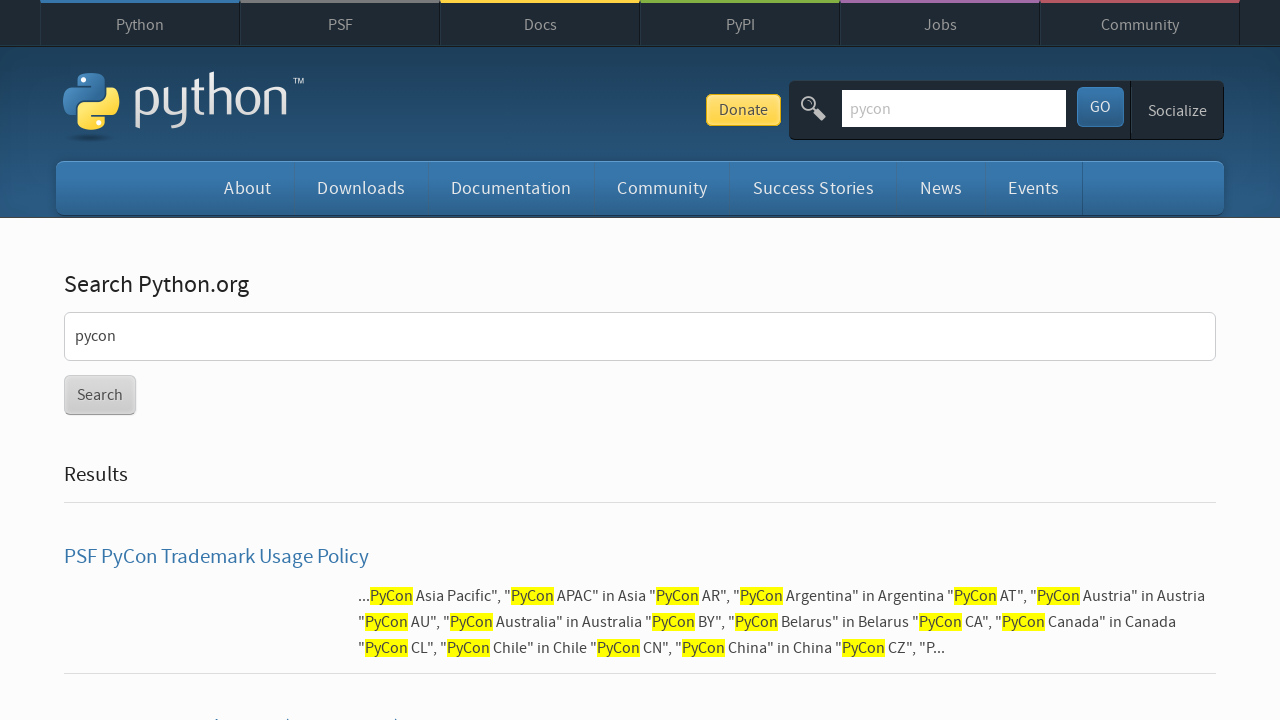

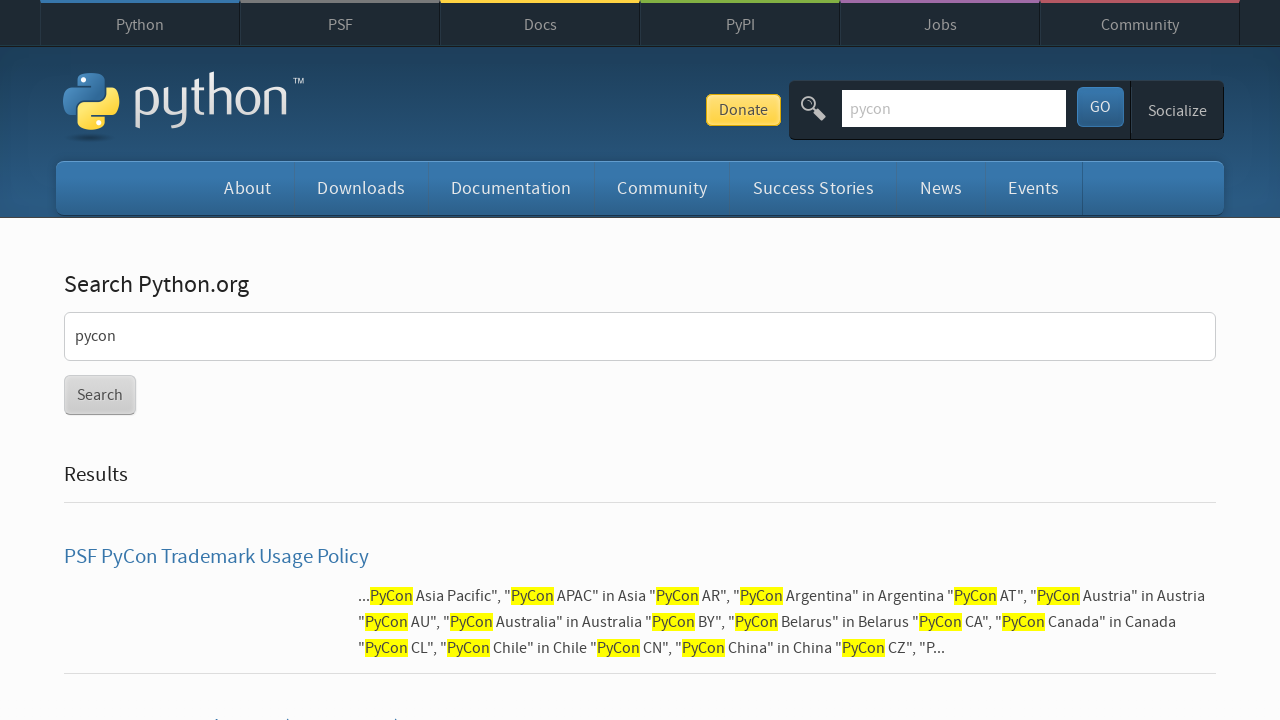